Tests form interaction by filling in the first name field on a form page

Starting URL: https://formy-project.herokuapp.com/form

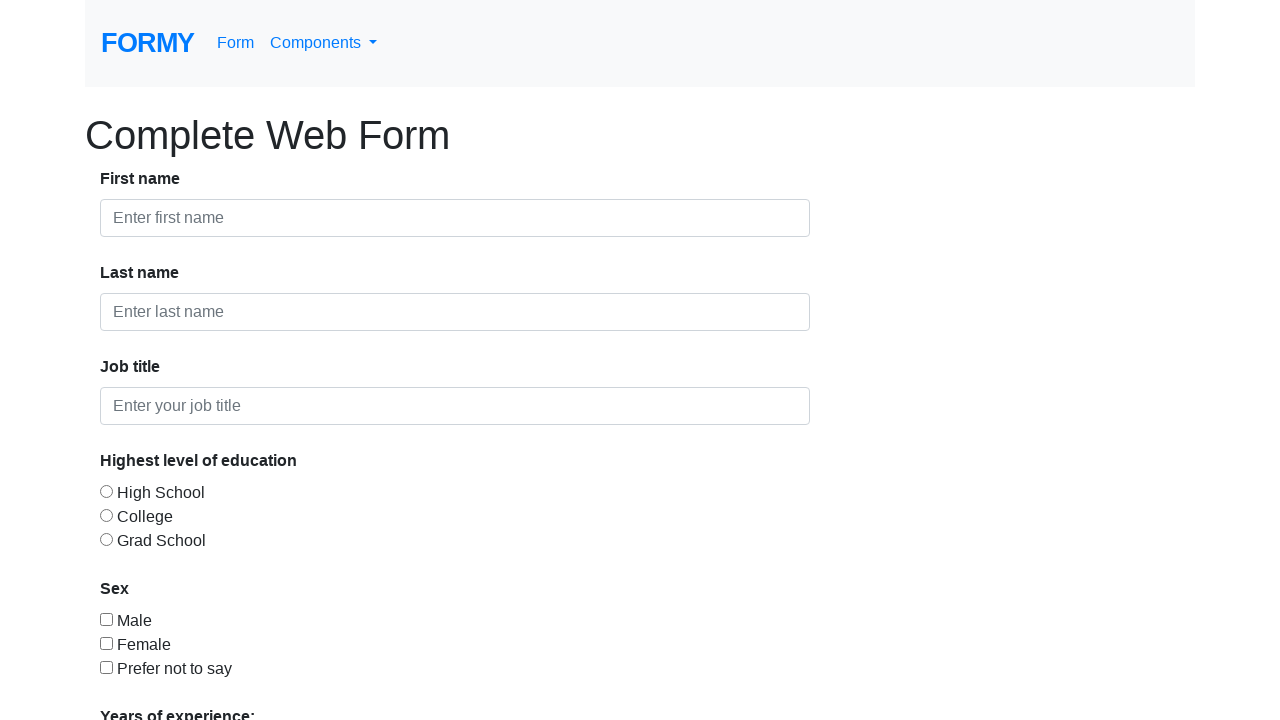

Filled first name field with 'Iulia' on #first-name
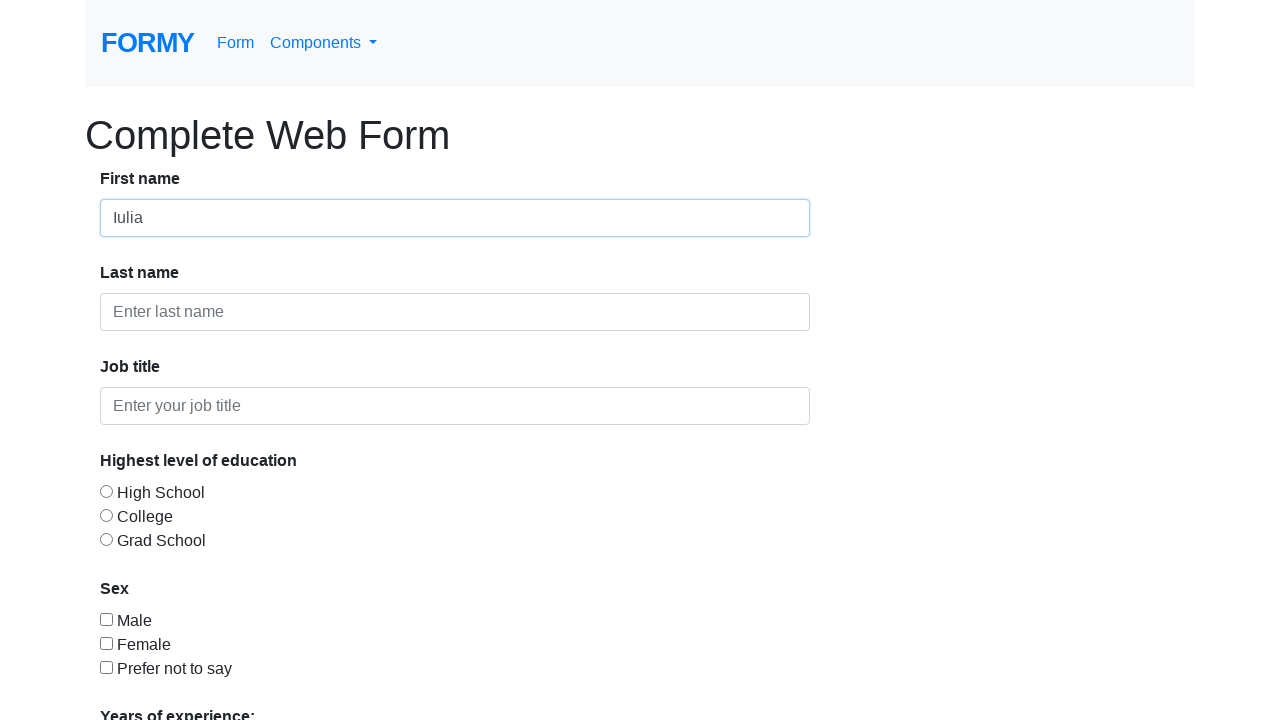

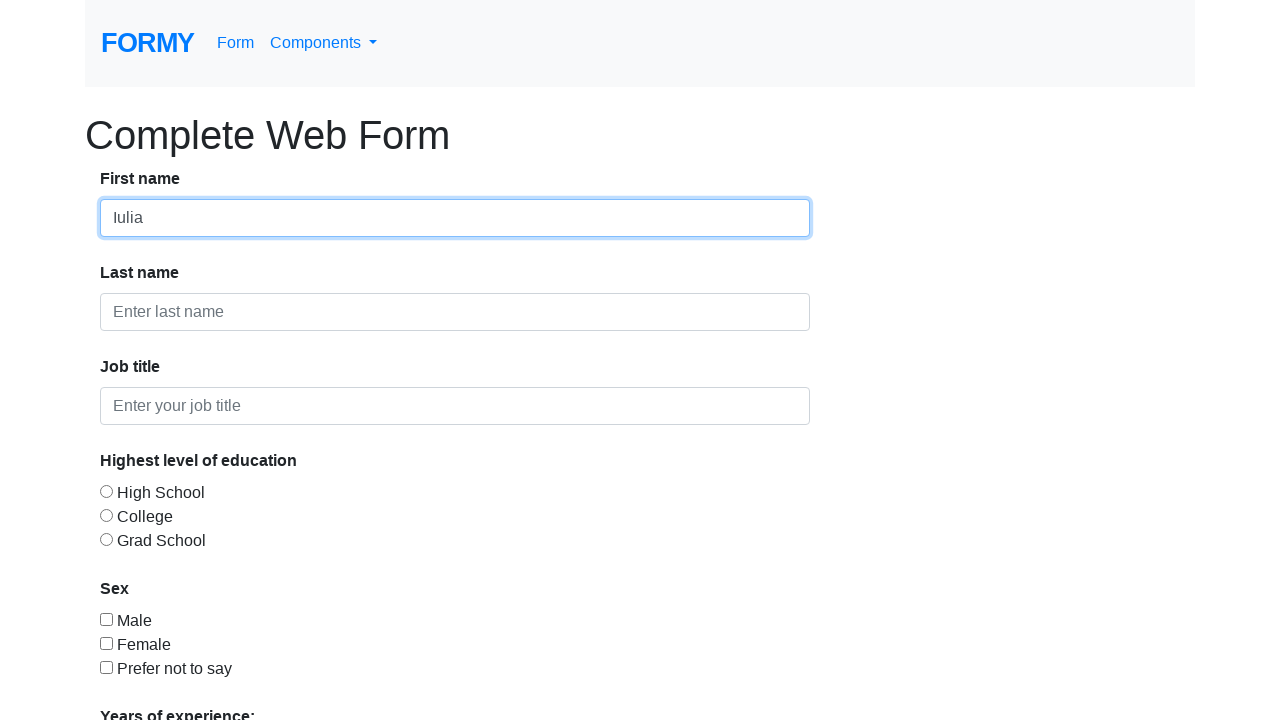